Tests a slow calculator application by setting a delay value, performing an addition operation (7+8), and verifying the result equals 15

Starting URL: https://bonigarcia.dev/selenium-webdriver-java/slow-calculator.html

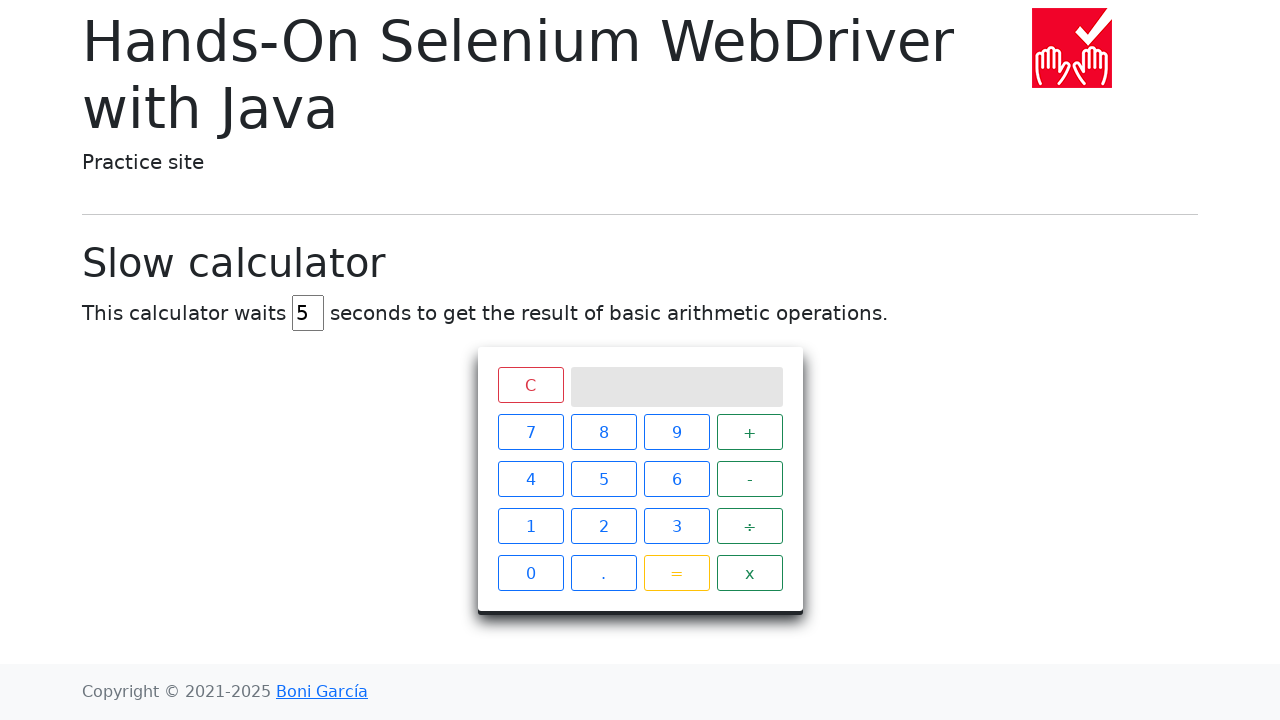

Clicked the delay input field at (308, 313) on #delay
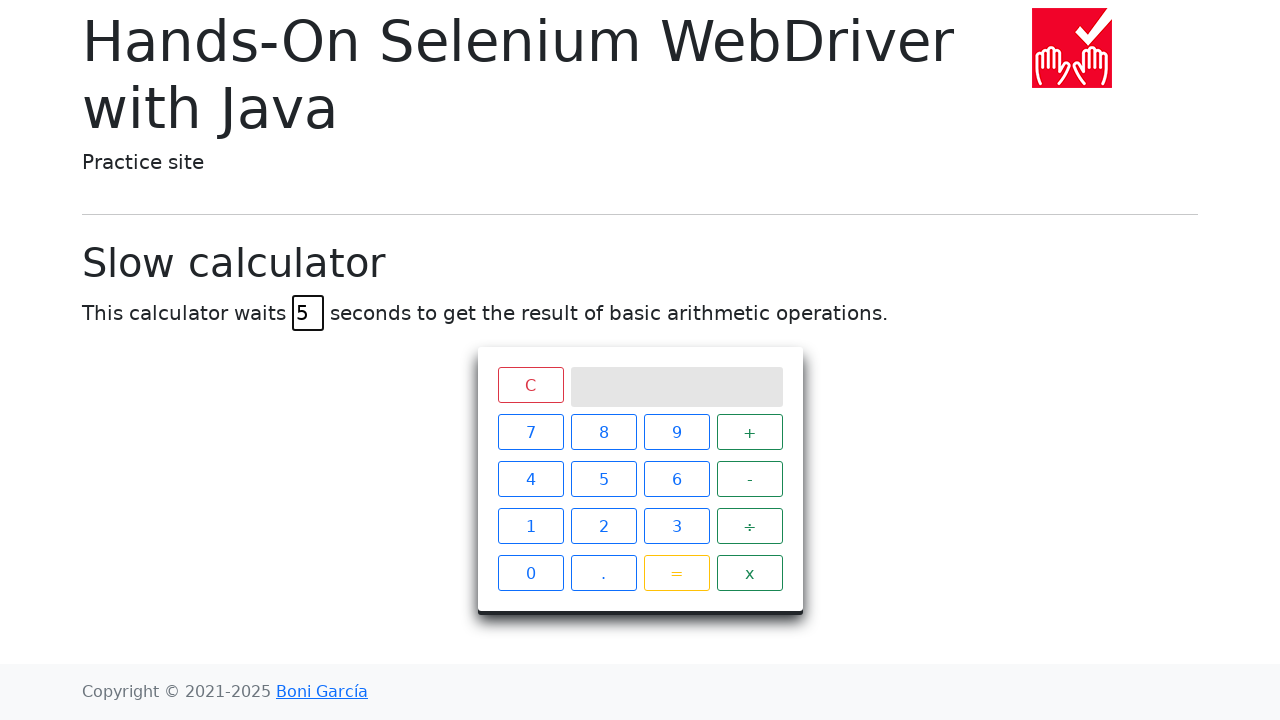

Selected all text in delay field using Ctrl+A
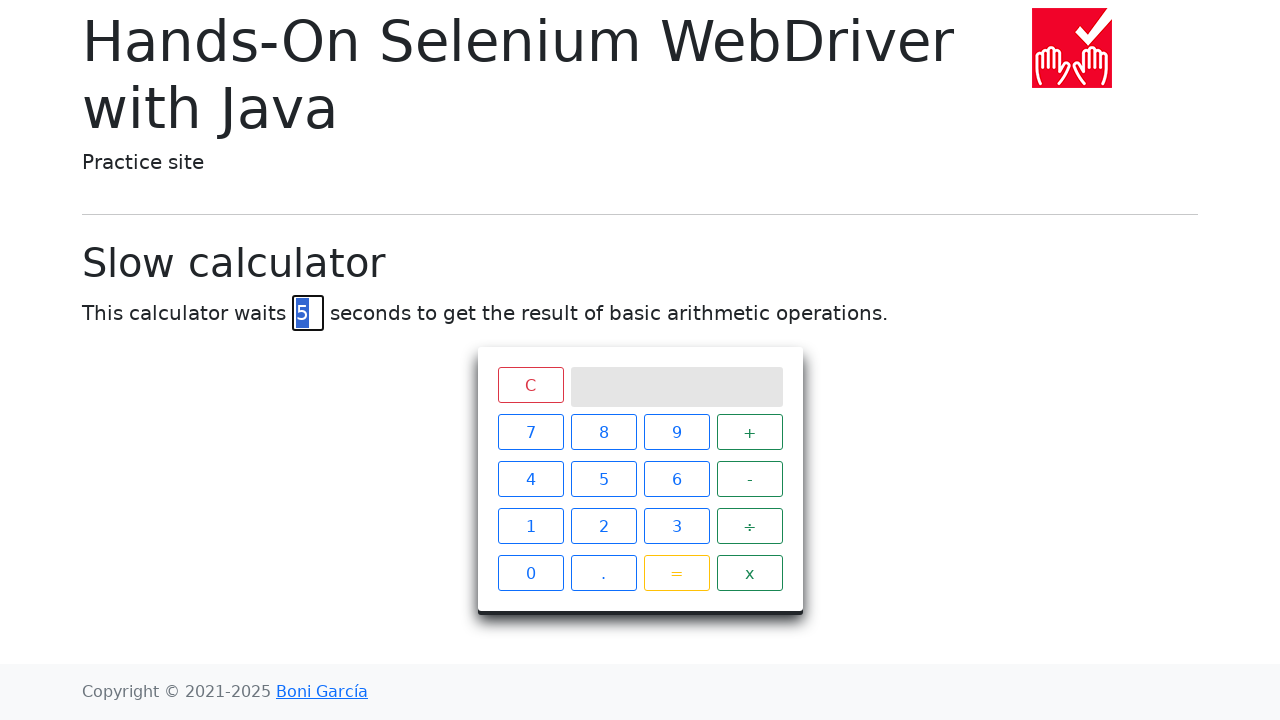

Typed '45' to set delay to 45 seconds
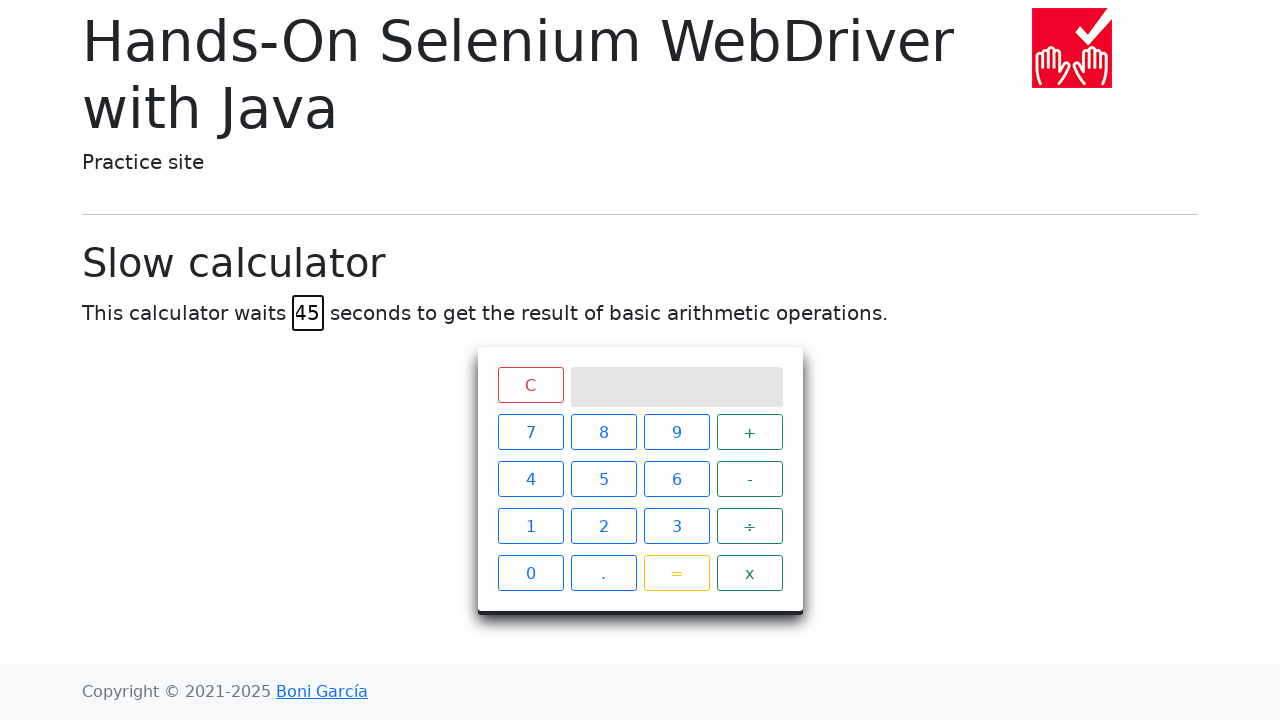

Clicked button '7' to start addition at (530, 432) on text=7
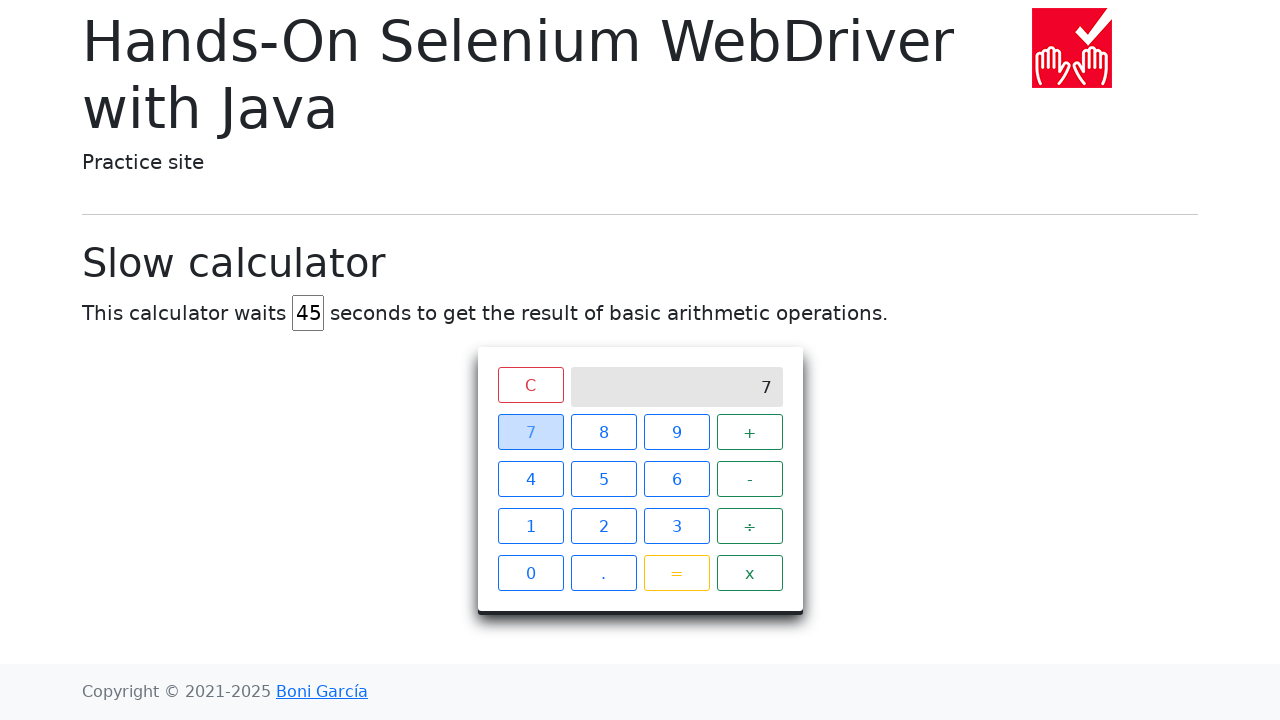

Clicked '+' operator button at (750, 432) on text=+
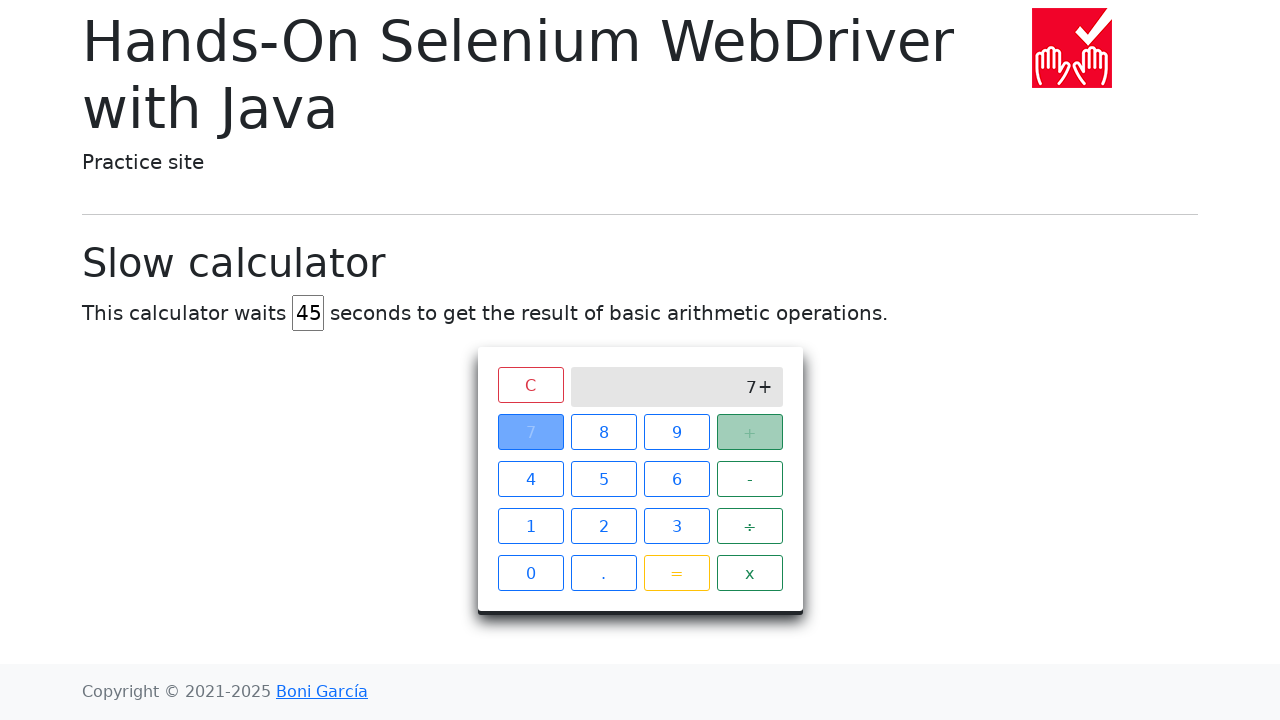

Clicked button '8' to complete the operand at (604, 432) on text=8
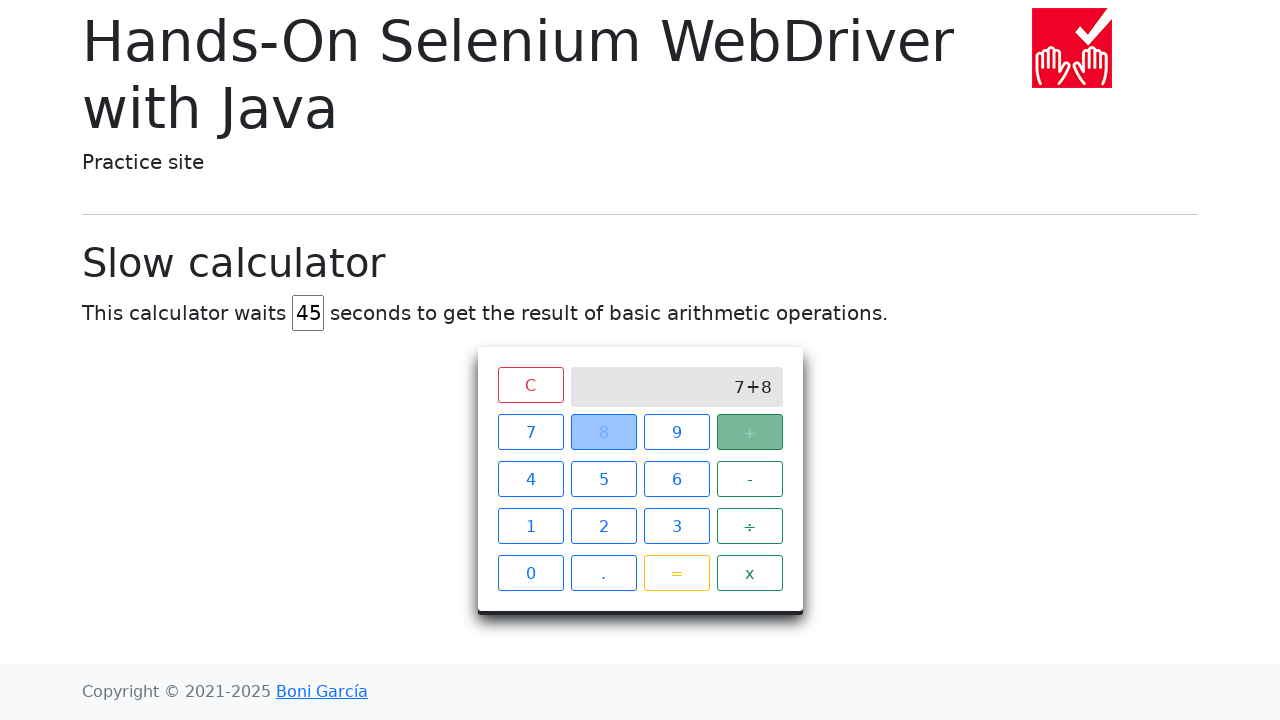

Clicked '=' button to calculate 7+8 at (676, 573) on text==
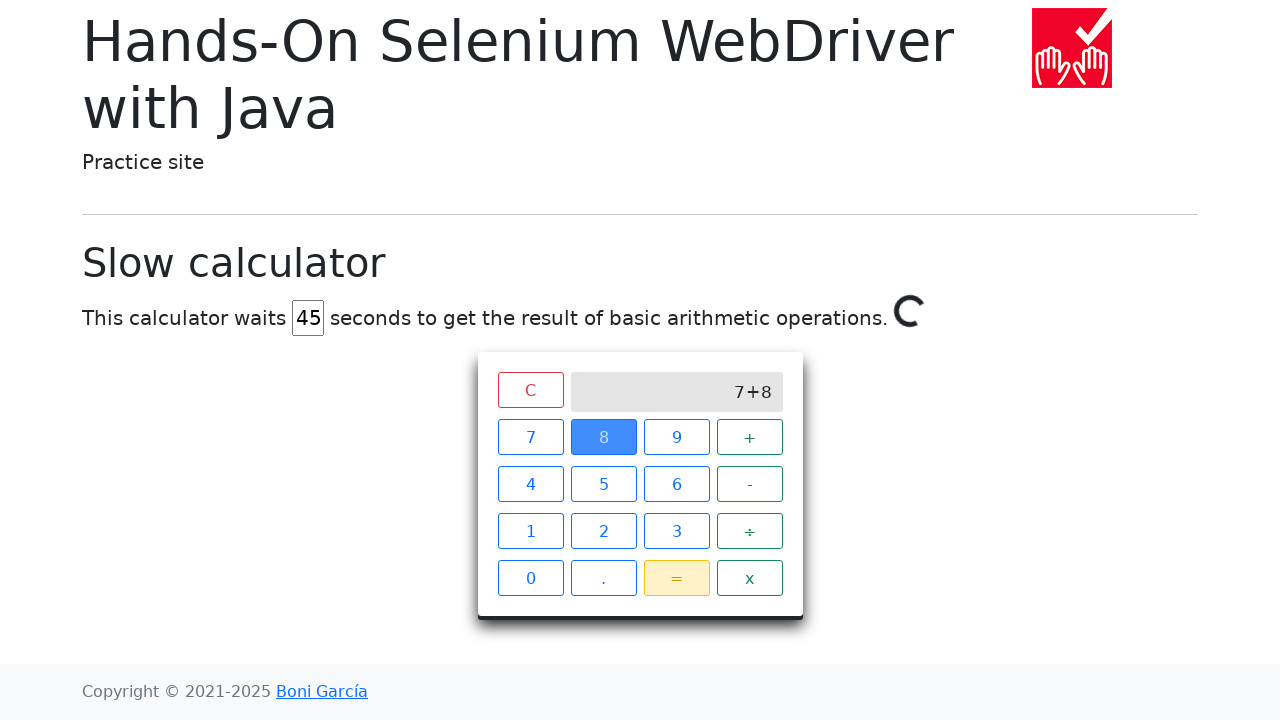

Waited for calculator result to appear (45 second delay completed), result '15' displayed on screen
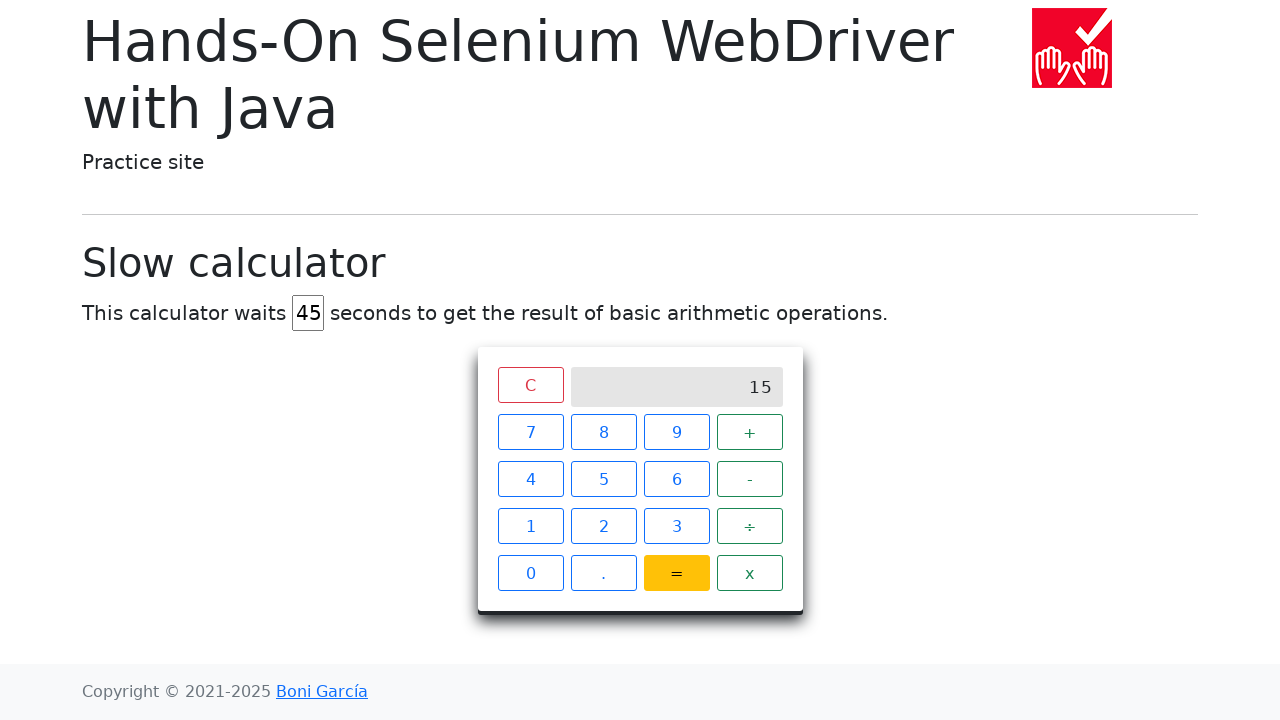

Retrieved result text from calculator screen
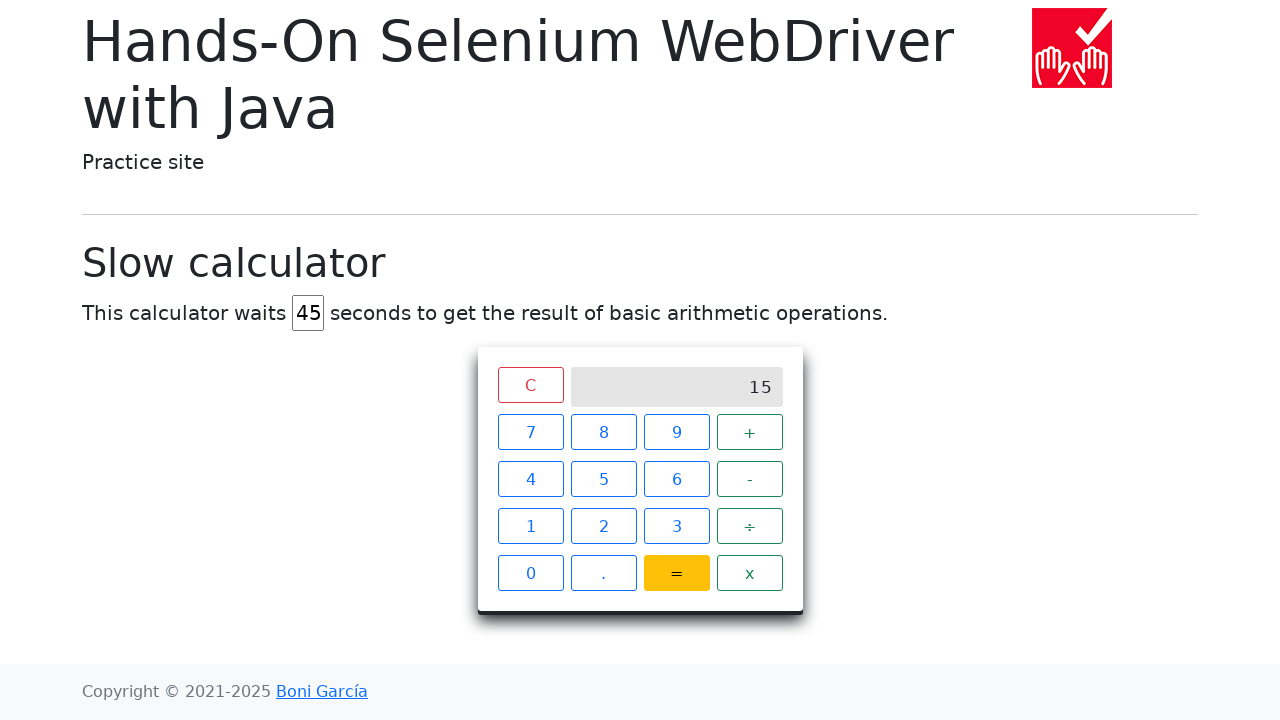

Verified that the result equals 15
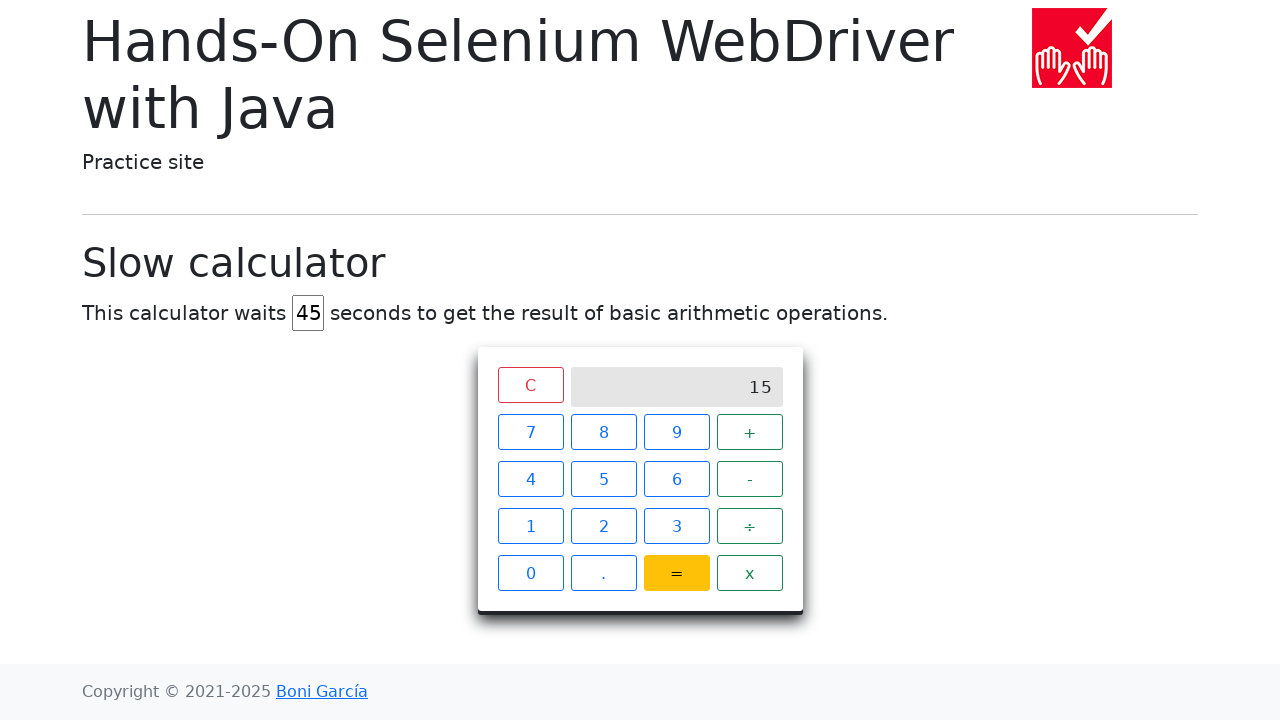

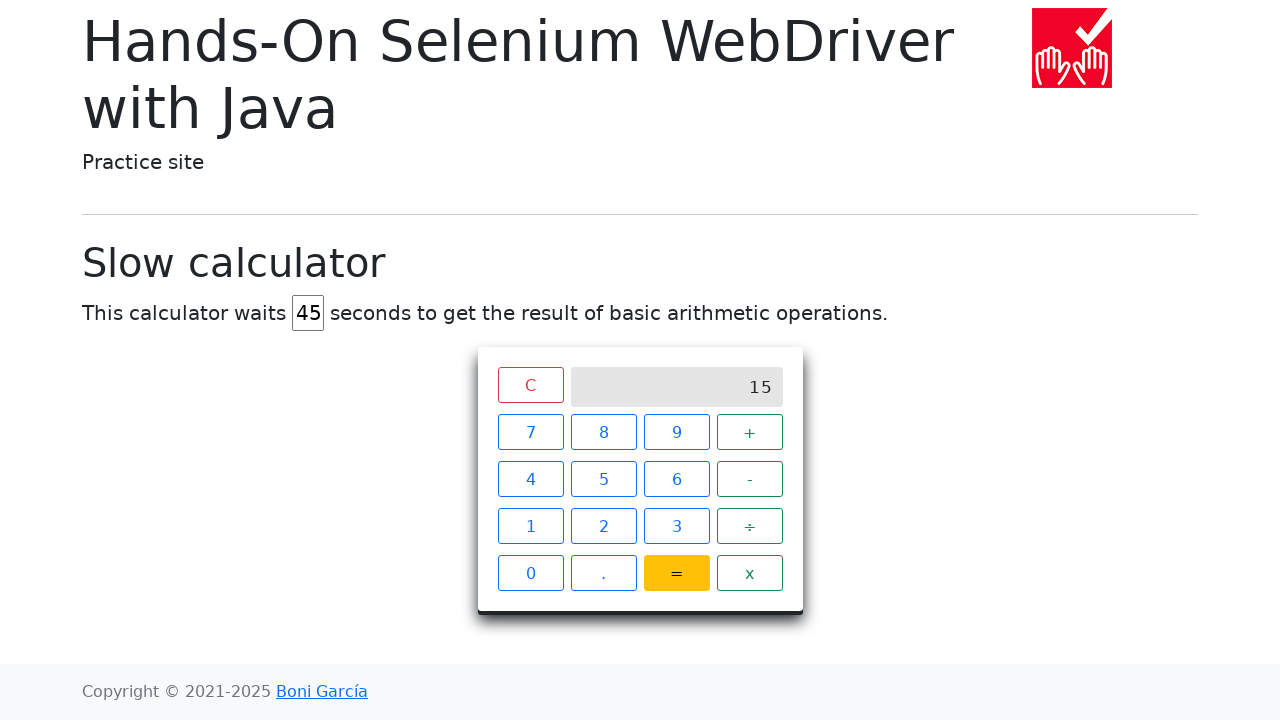